Tests the contact form functionality on an LMS website by navigating to the Contact page, filling in name, email, subject, and message fields, then submitting the form and verifying a confirmation message appears.

Starting URL: https://alchemy.hguy.co/lms

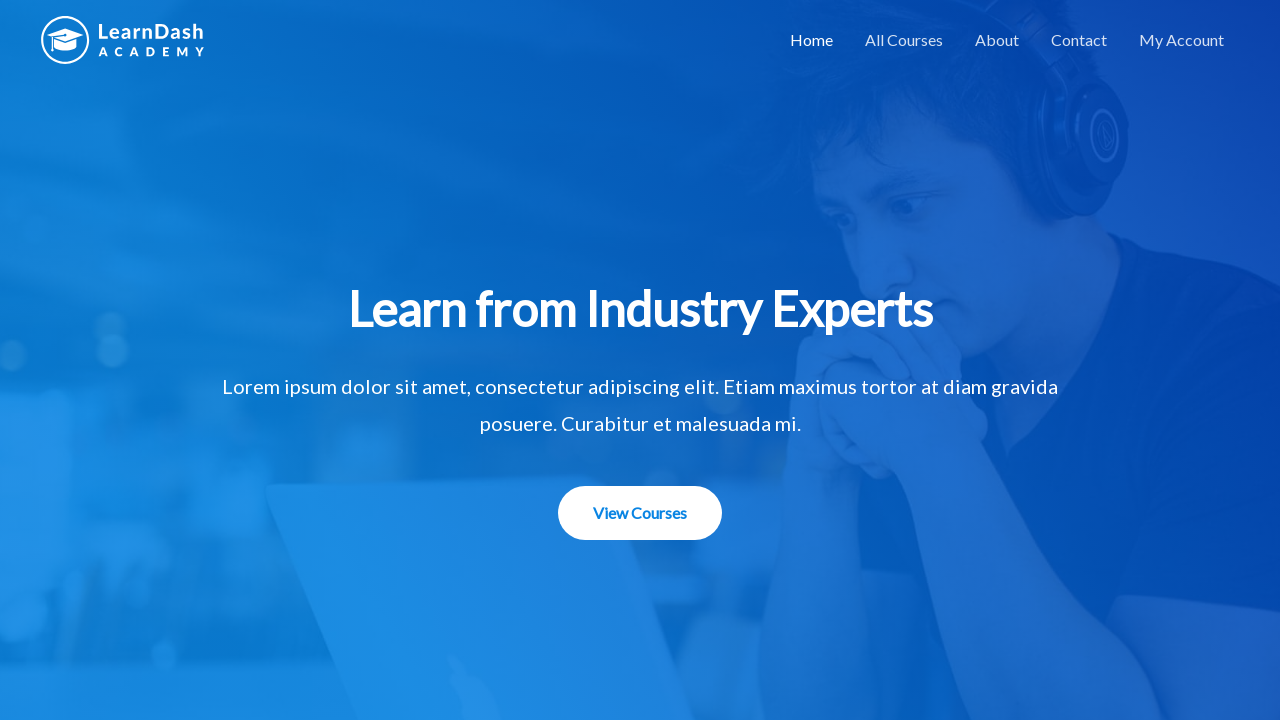

Clicked Contact link to navigate to contact page at (1079, 40) on text=Contact
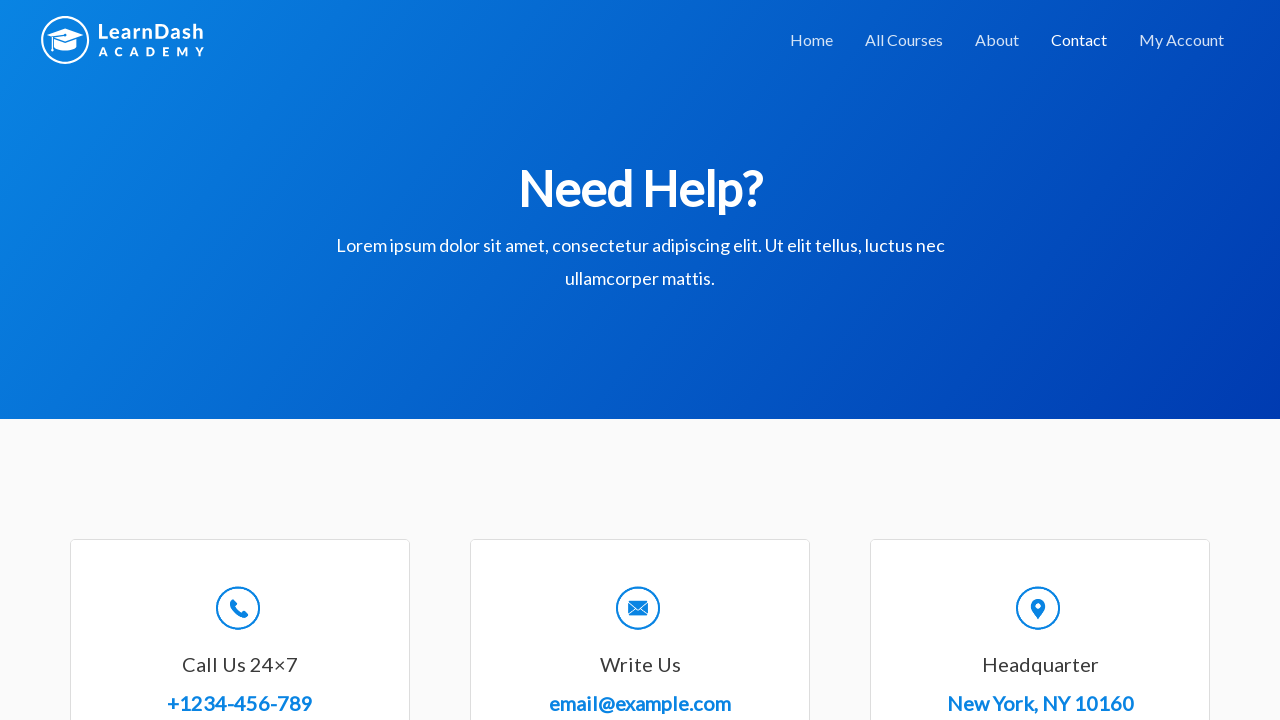

Filled name field with 'Tom Harrison' on #wpforms-8-field_0
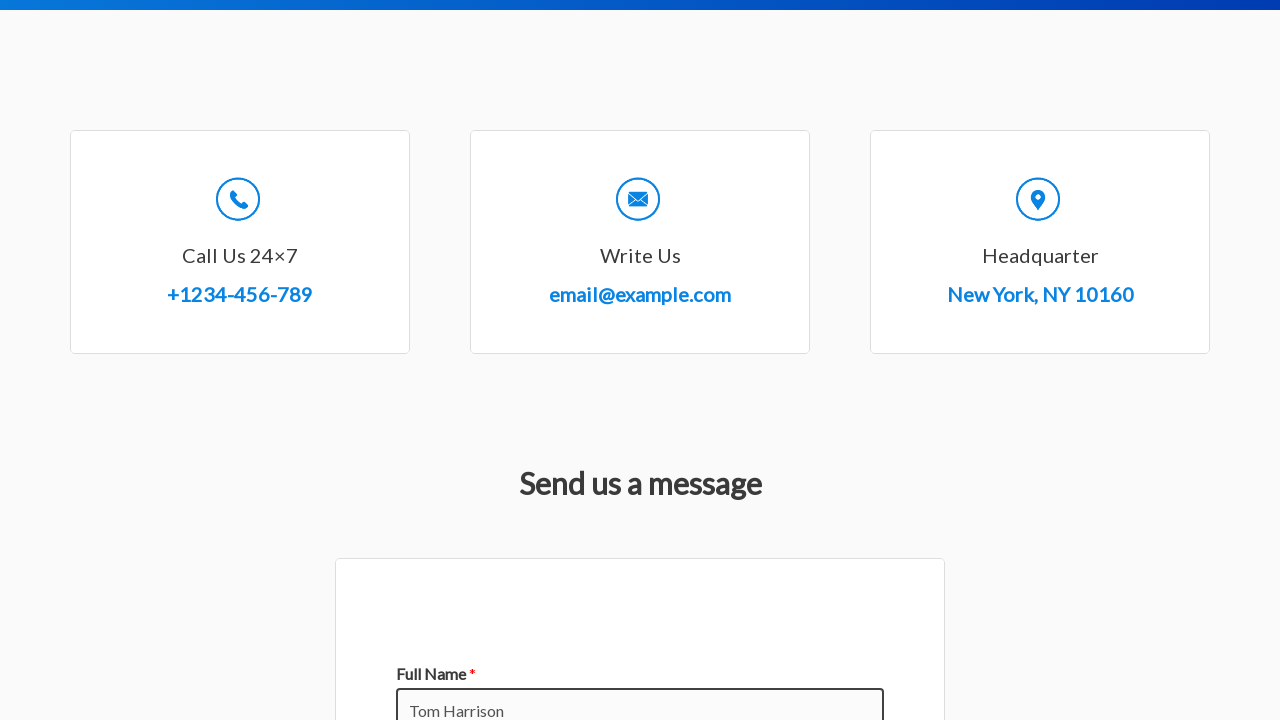

Filled email field with 'abcd@gmail.com' on #wpforms-8-field_1
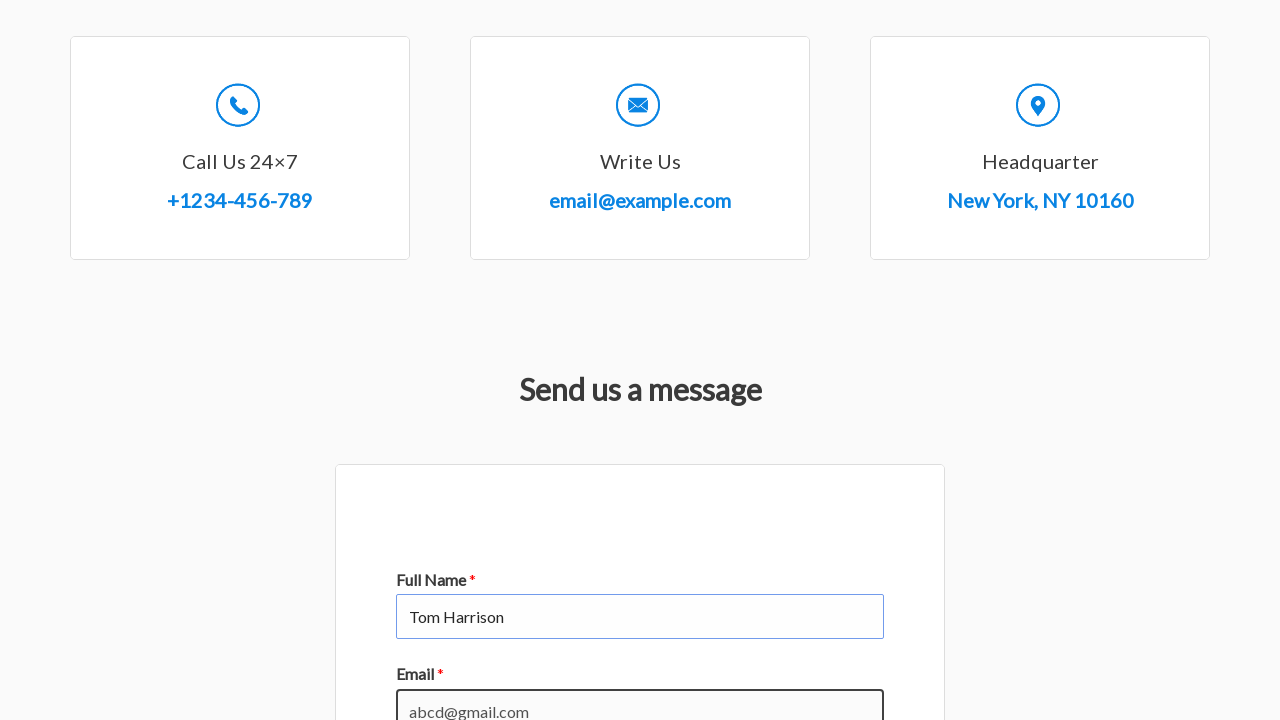

Filled subject field with 'Query for Course' on #wpforms-8-field_3
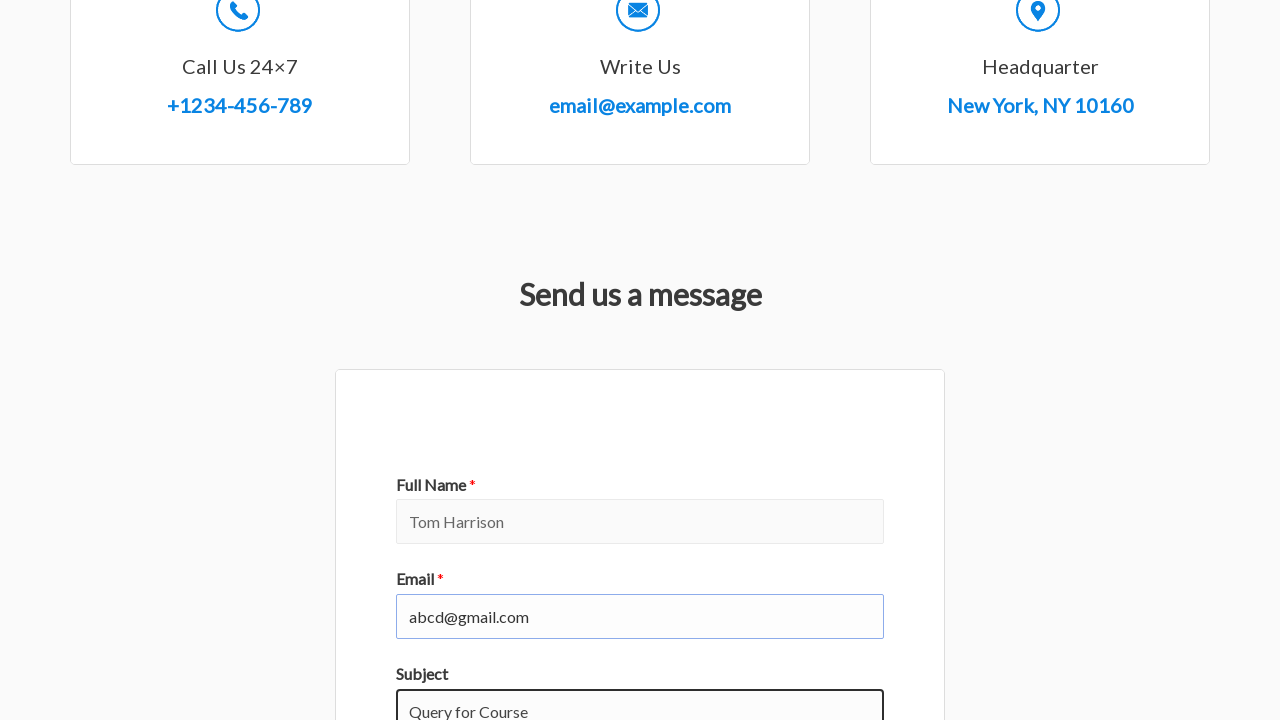

Filled message field with 'I have query regarding a course.' on #wpforms-8-field_2
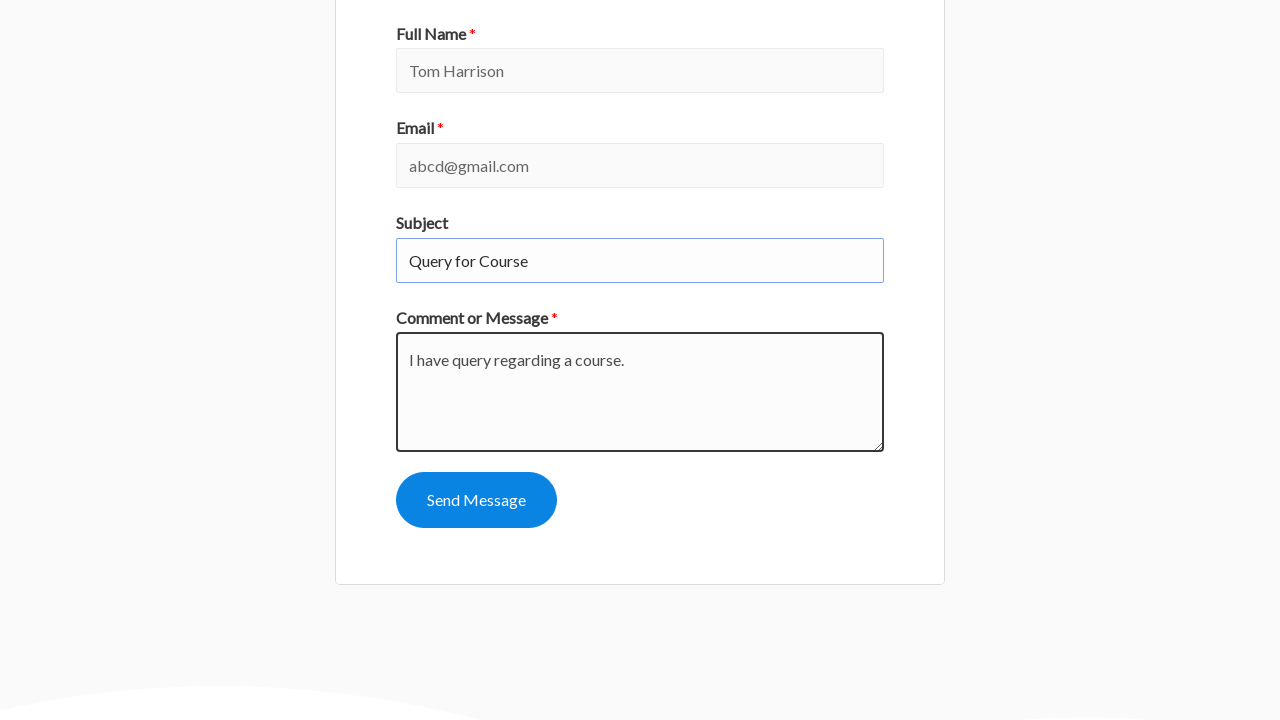

Clicked submit button to send contact form at (476, 500) on #wpforms-submit-8
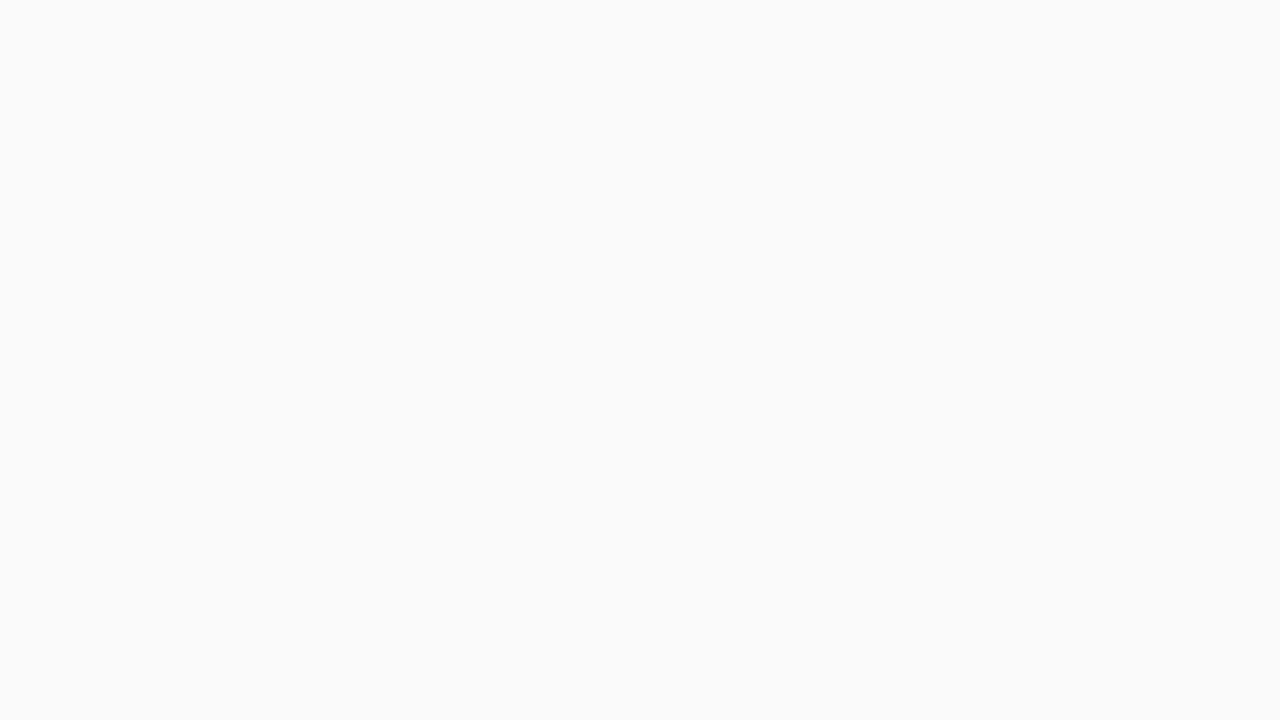

Confirmation message appeared after form submission
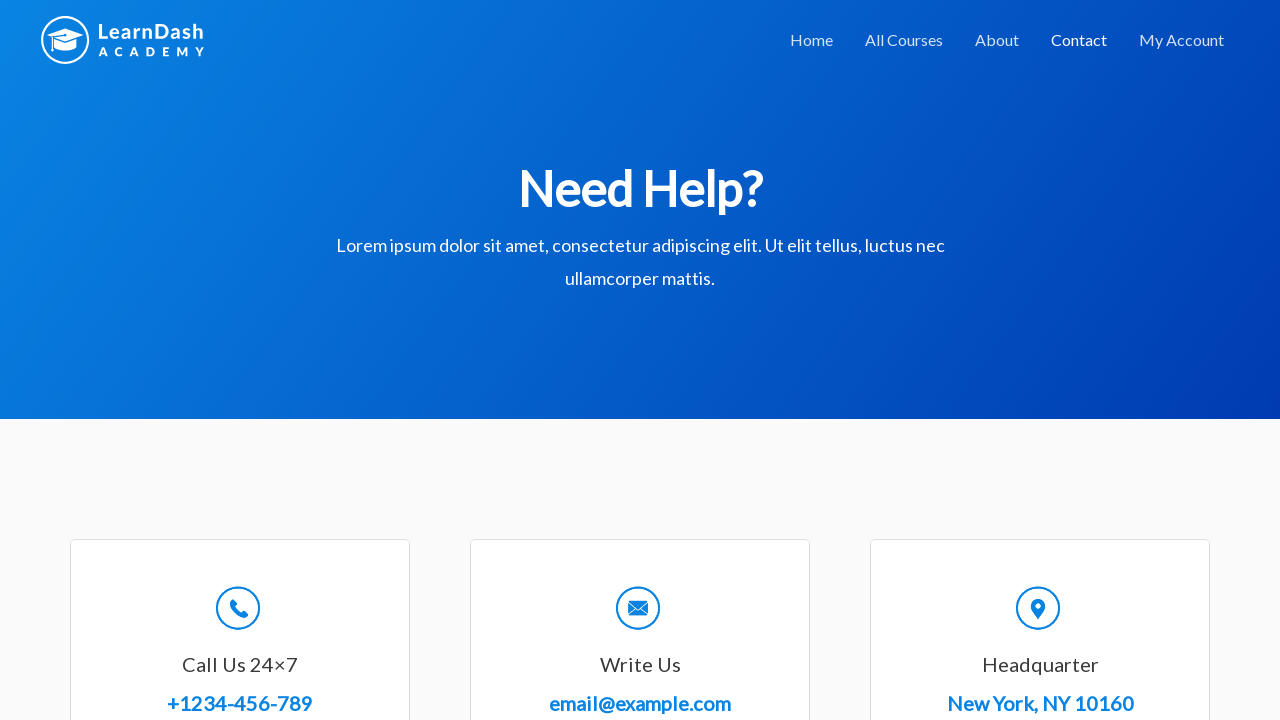

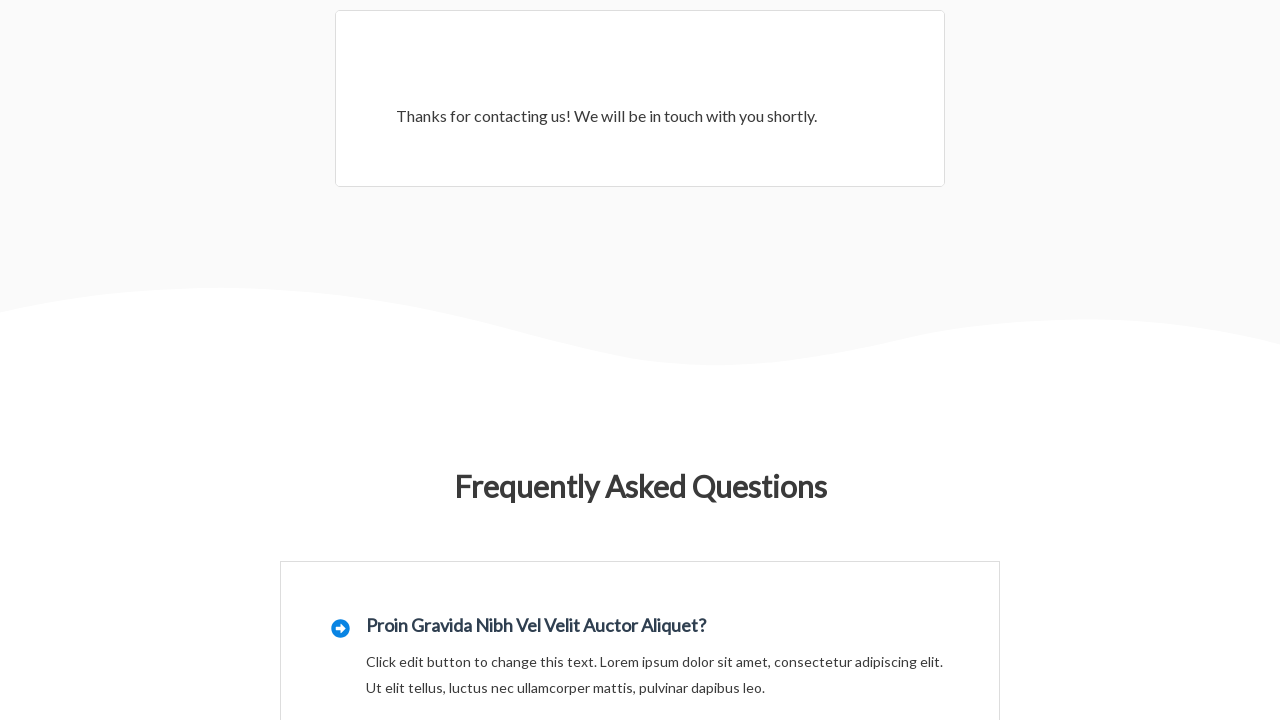